Opens CHADD website and submits an email address in a newsletter subscription form

Starting URL: https://chadd.org/for-adults/overview/

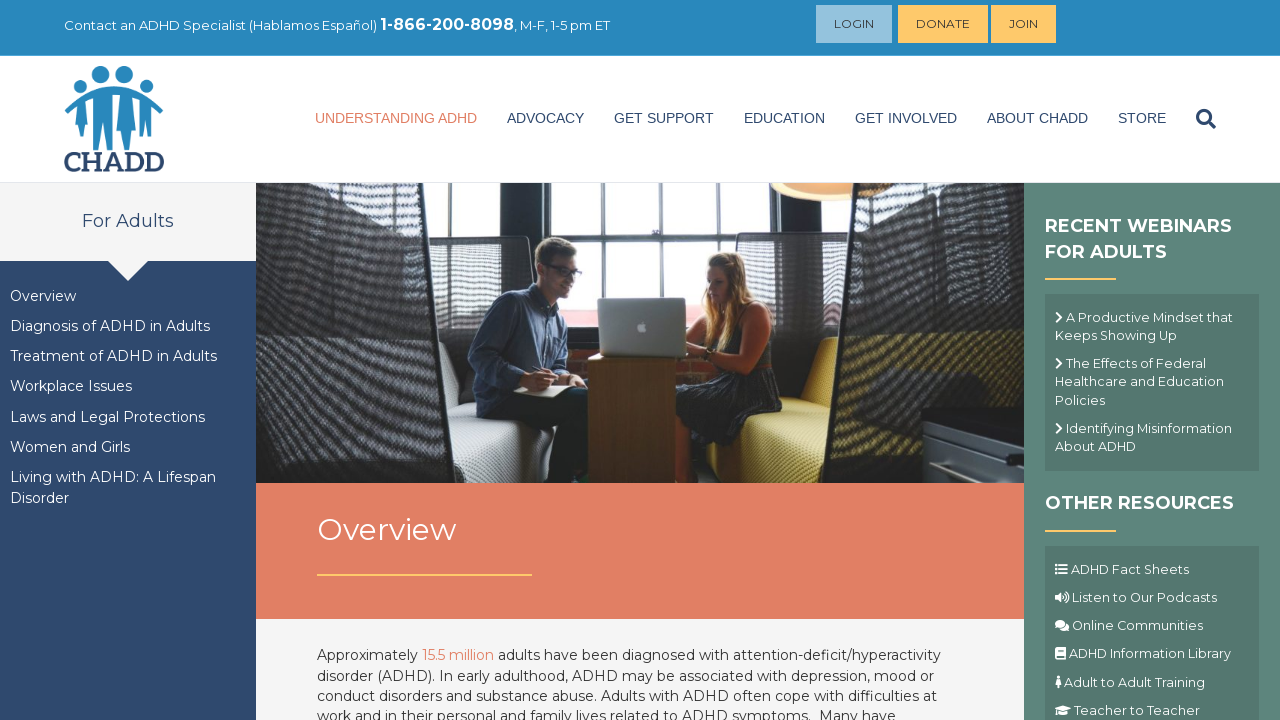

Navigated to CHADD website for adults overview page
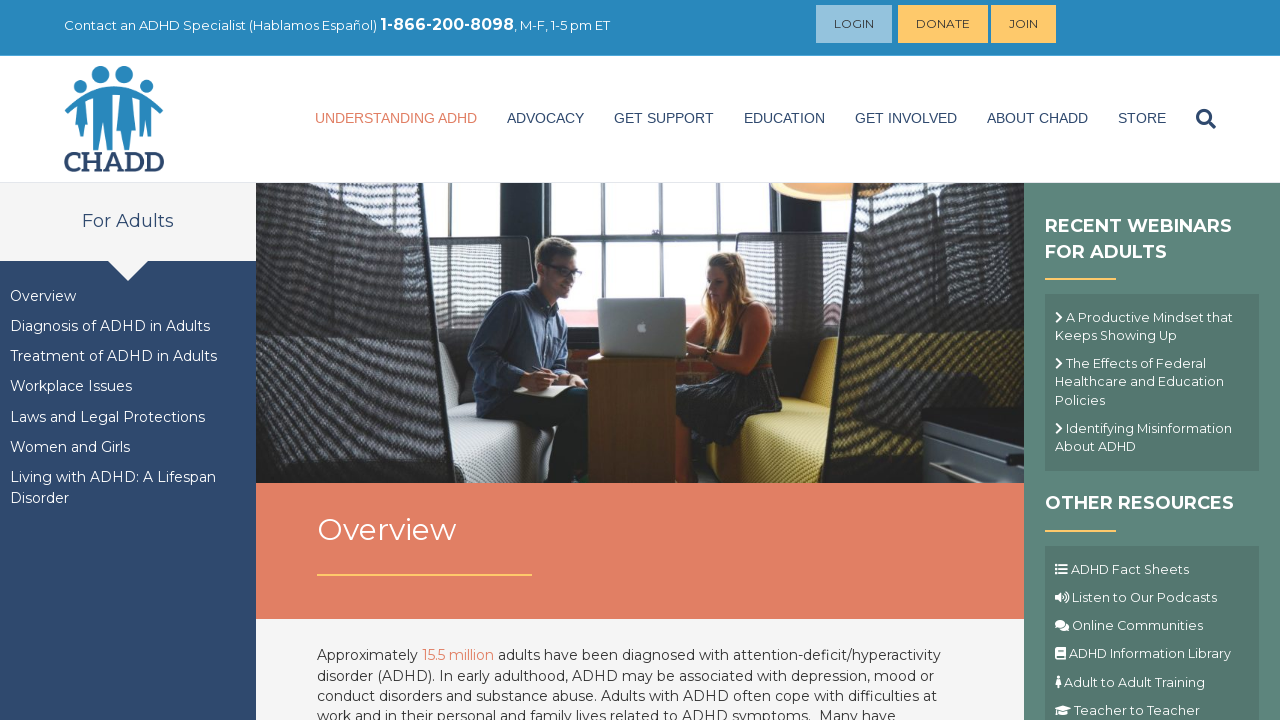

Filled email field with testsubscriber@example.com on input[name='EMAIL']
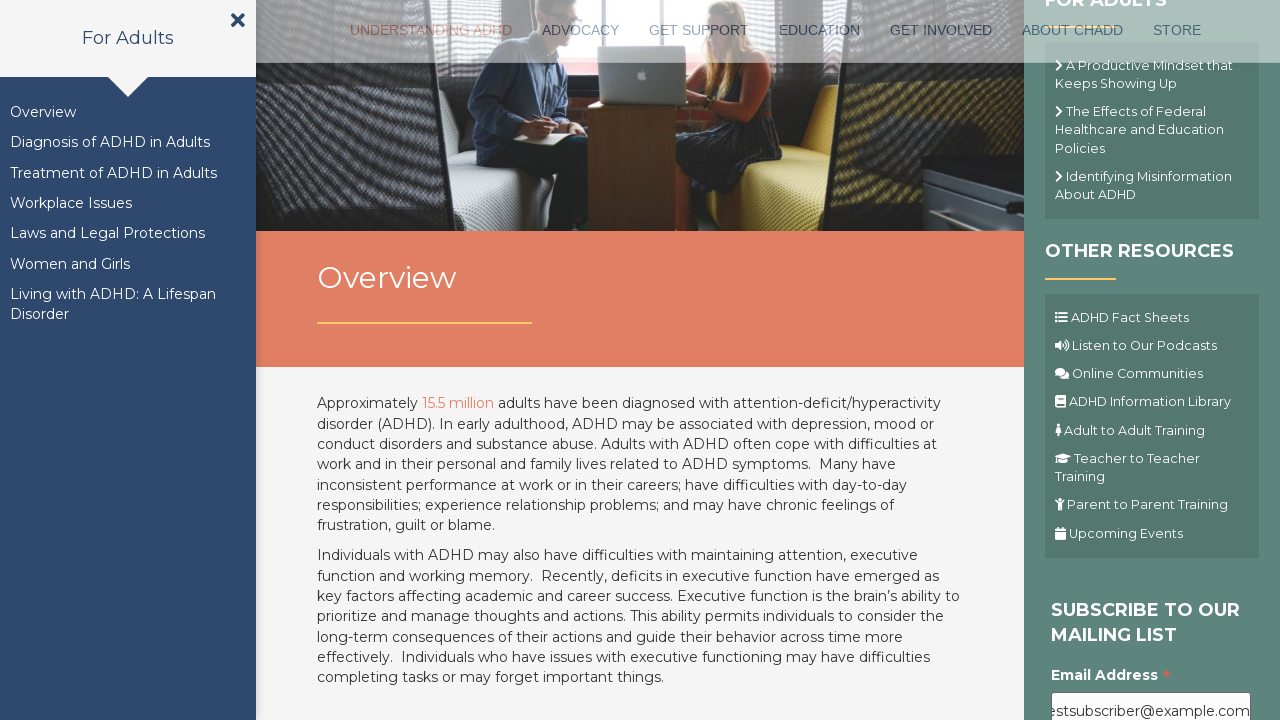

Clicked newsletter subscription submit button at (1111, 361) on .button
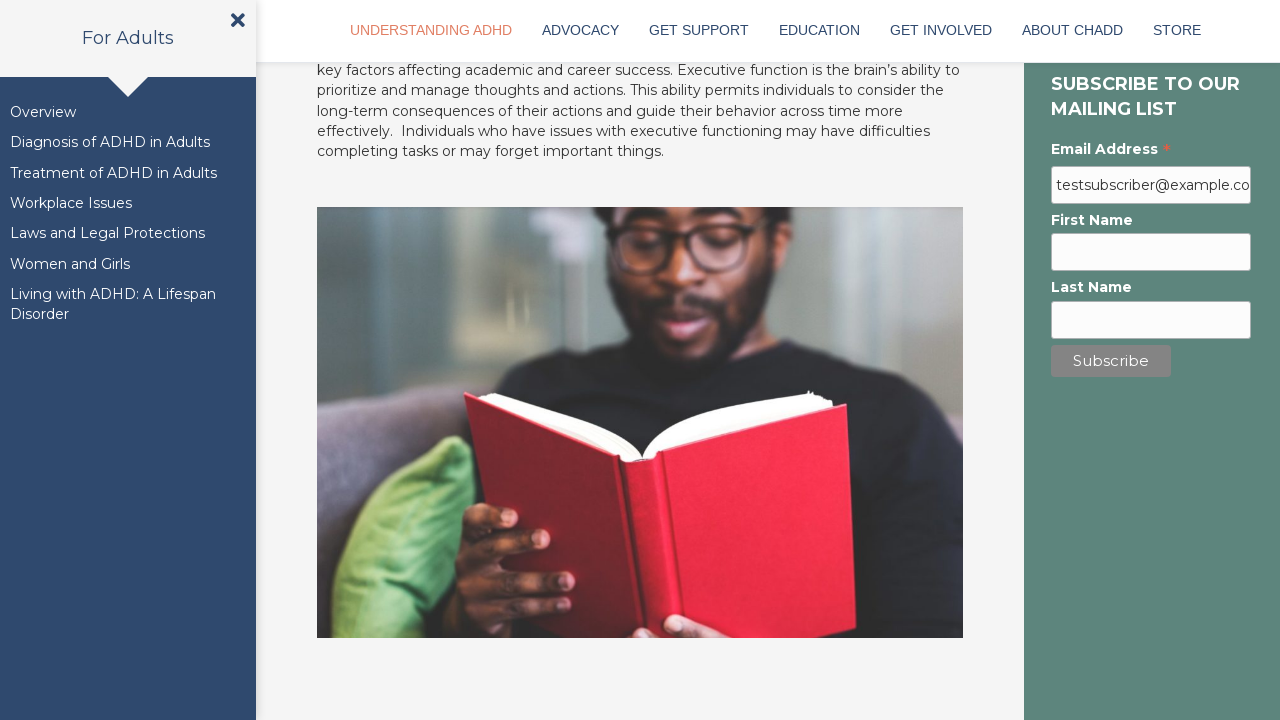

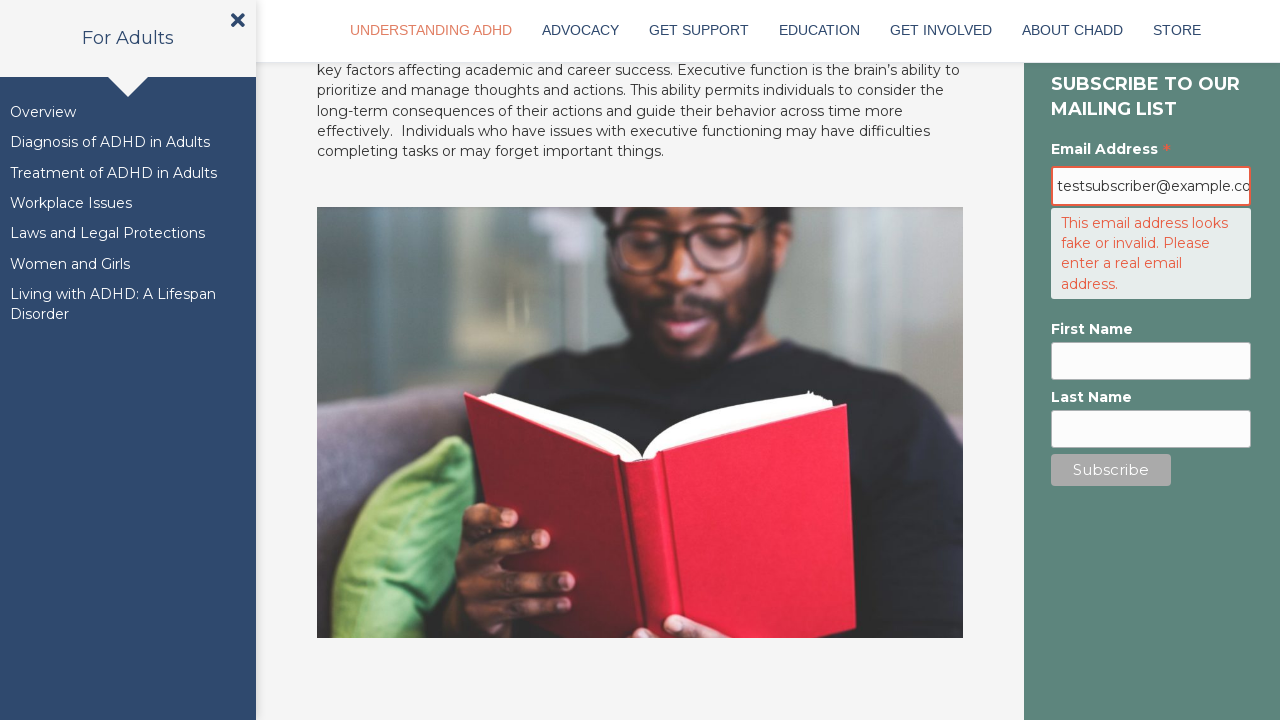